Tests Publix gift card ordering process by navigating to gift cards section, selecting mail gift card option, and customizing the gift card with quantity, amount, and personal message

Starting URL: https://www.publix.com

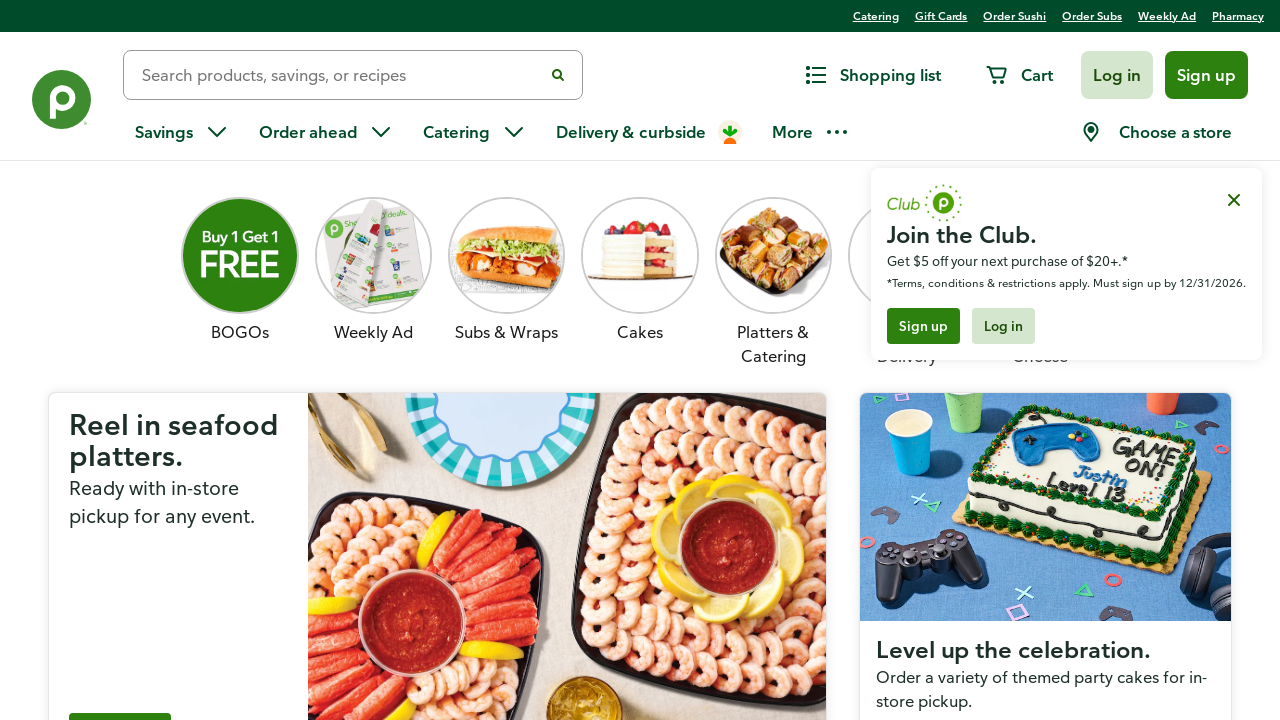

Clicked Gift Cards link in navigation at (944, 441) on a:text('Gift Cards')
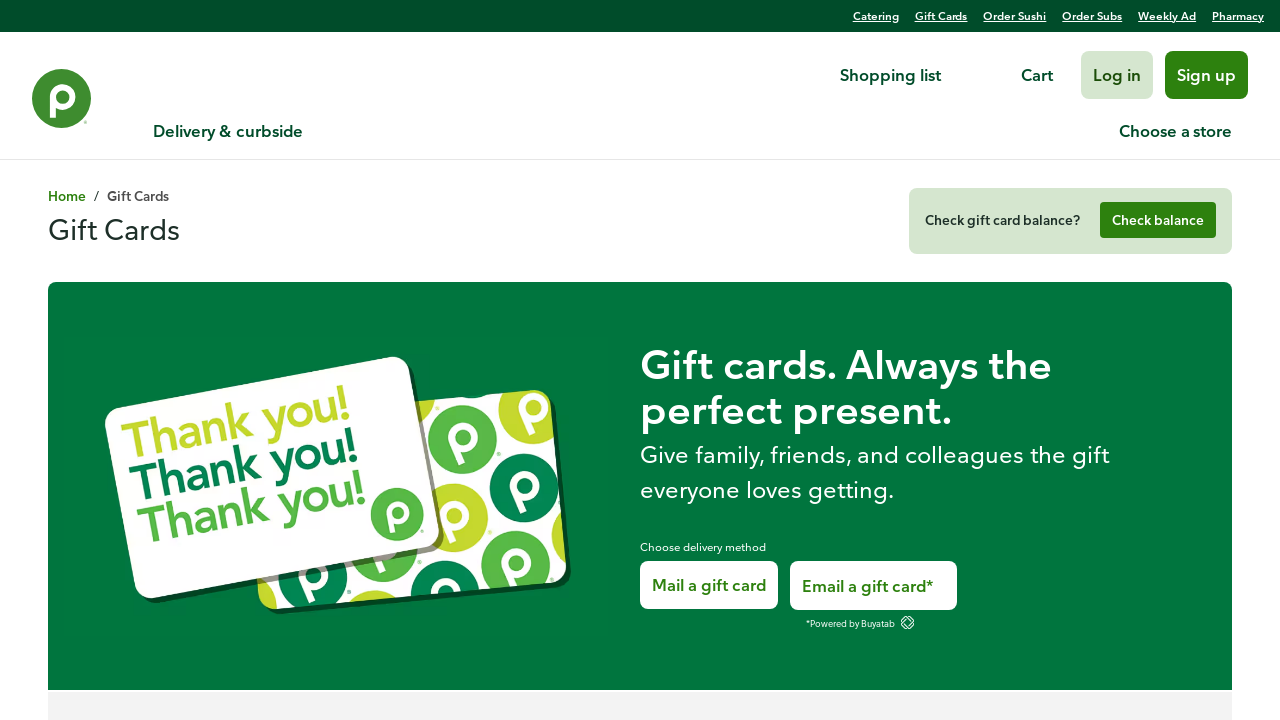

Waited for Mail Gift Card option to load
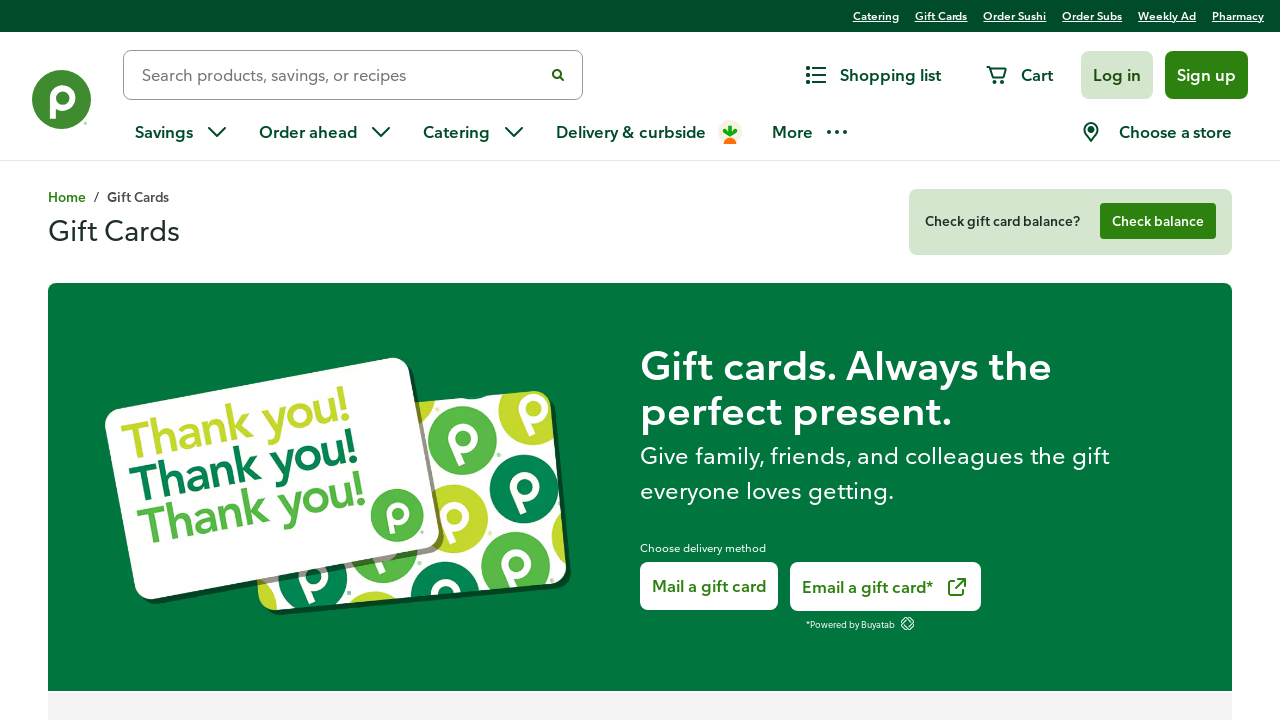

Clicked Mail Gift Card option at (709, 586) on a[href='/gift-cards/order/individual']
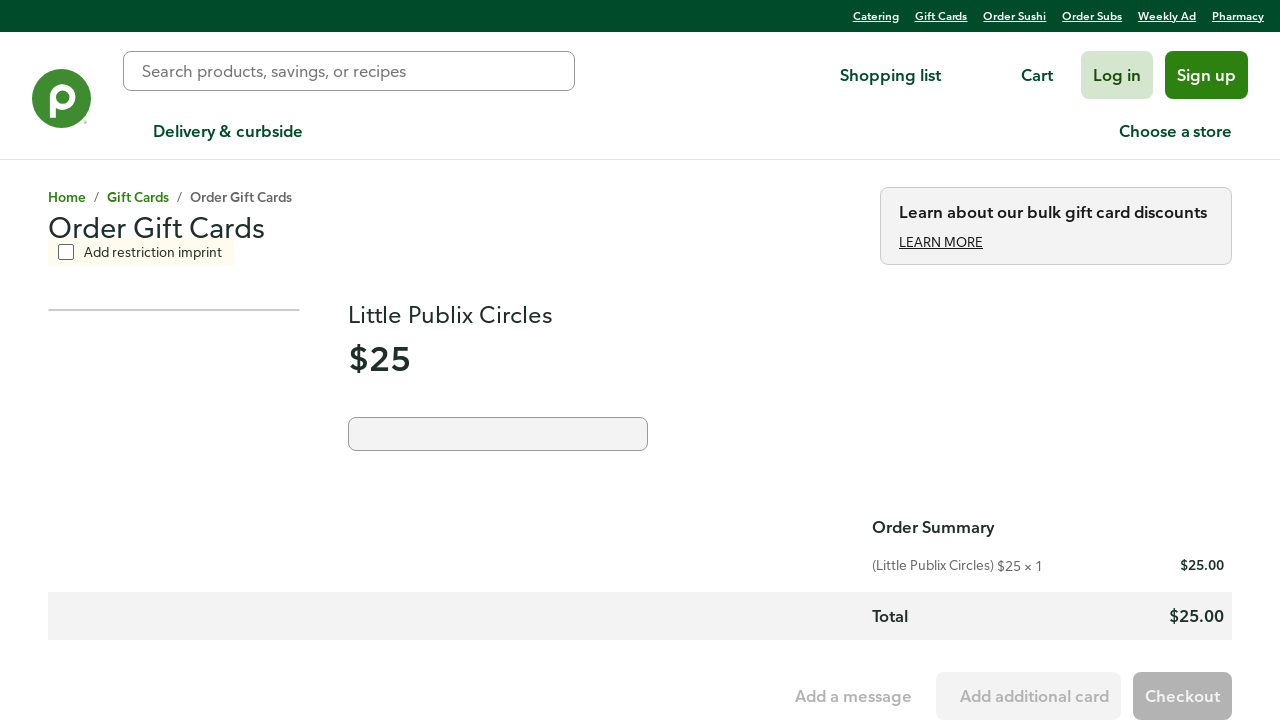

Scrolled down to view customization options
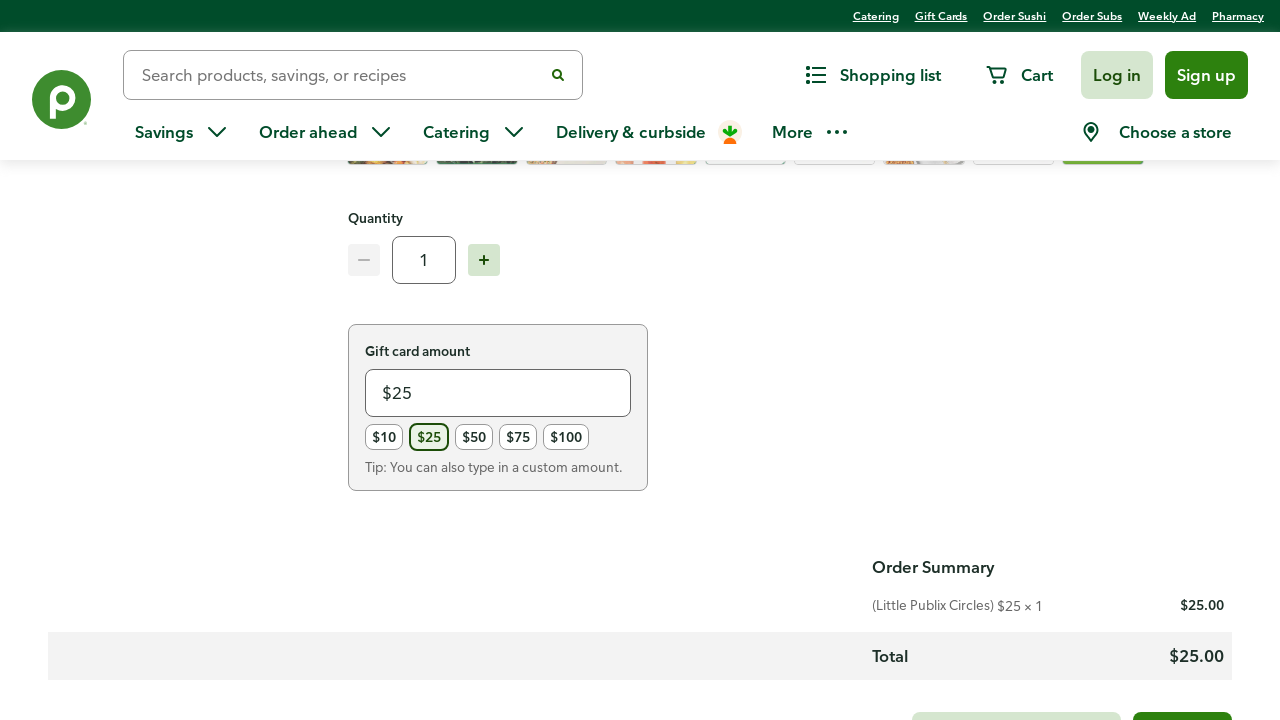

Clicked increment button to increase quantity from 1 to 2 at (484, 260) on button[aria-label*='increase quantity']
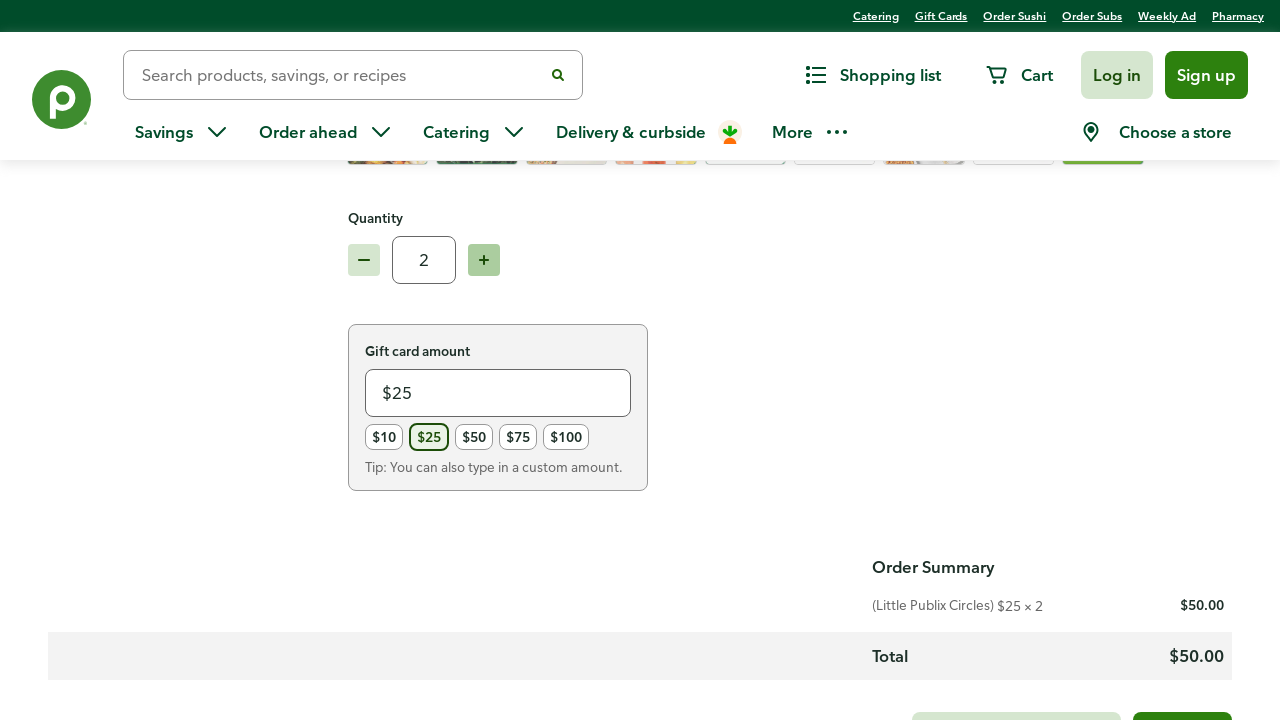

Waited 500ms for quantity update
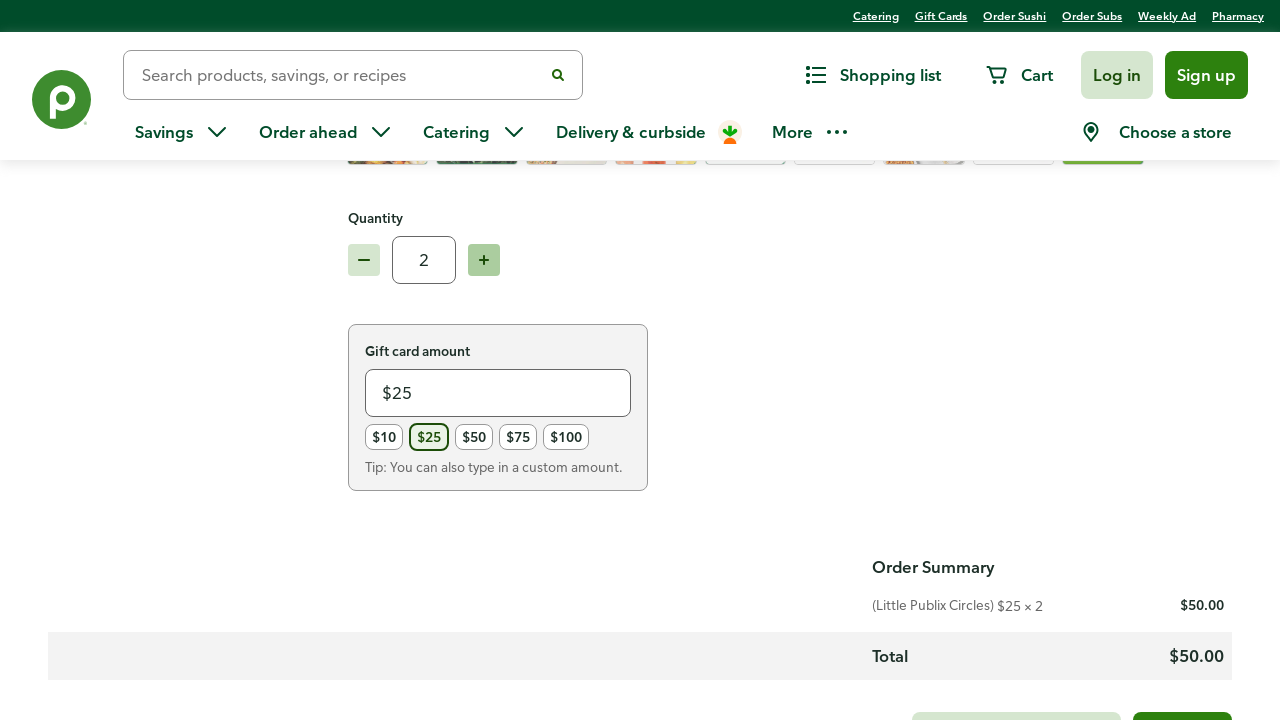

Clicked increment button to increase quantity from 2 to 3 at (484, 260) on button[aria-label*='increase quantity']
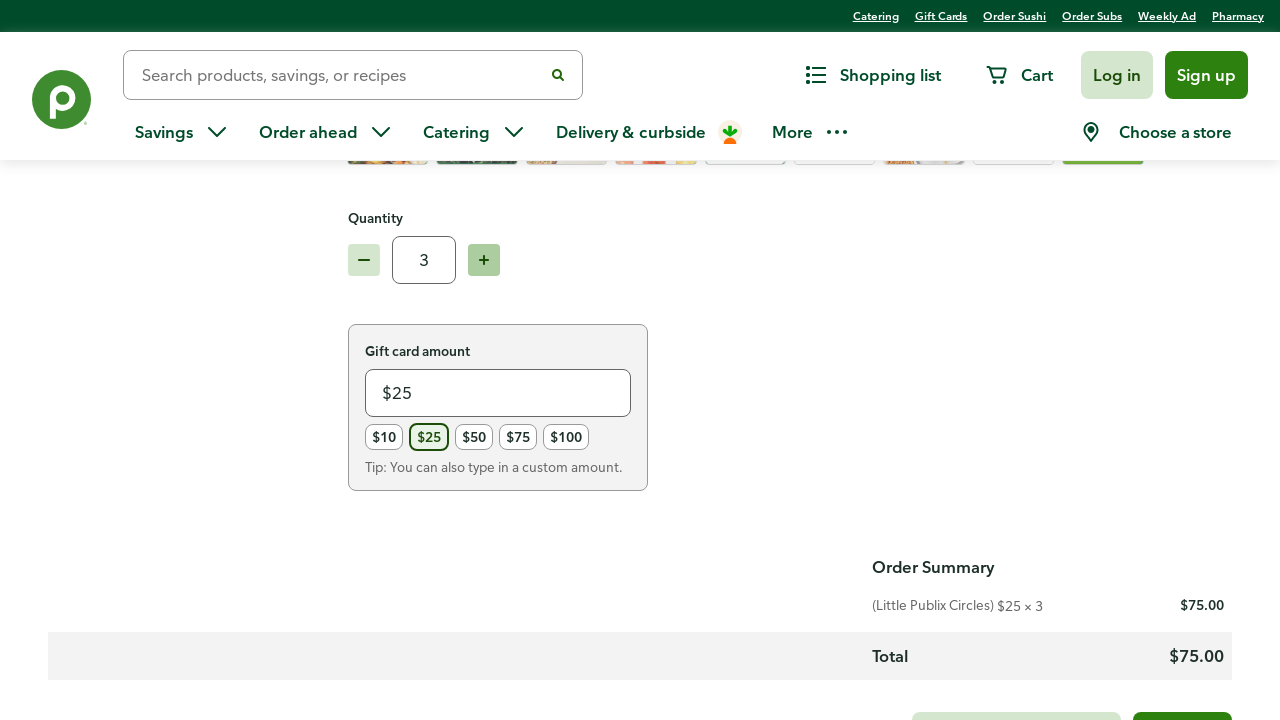

Selected $50 amount option for gift card at (474, 437) on span.option-label:text('$50')
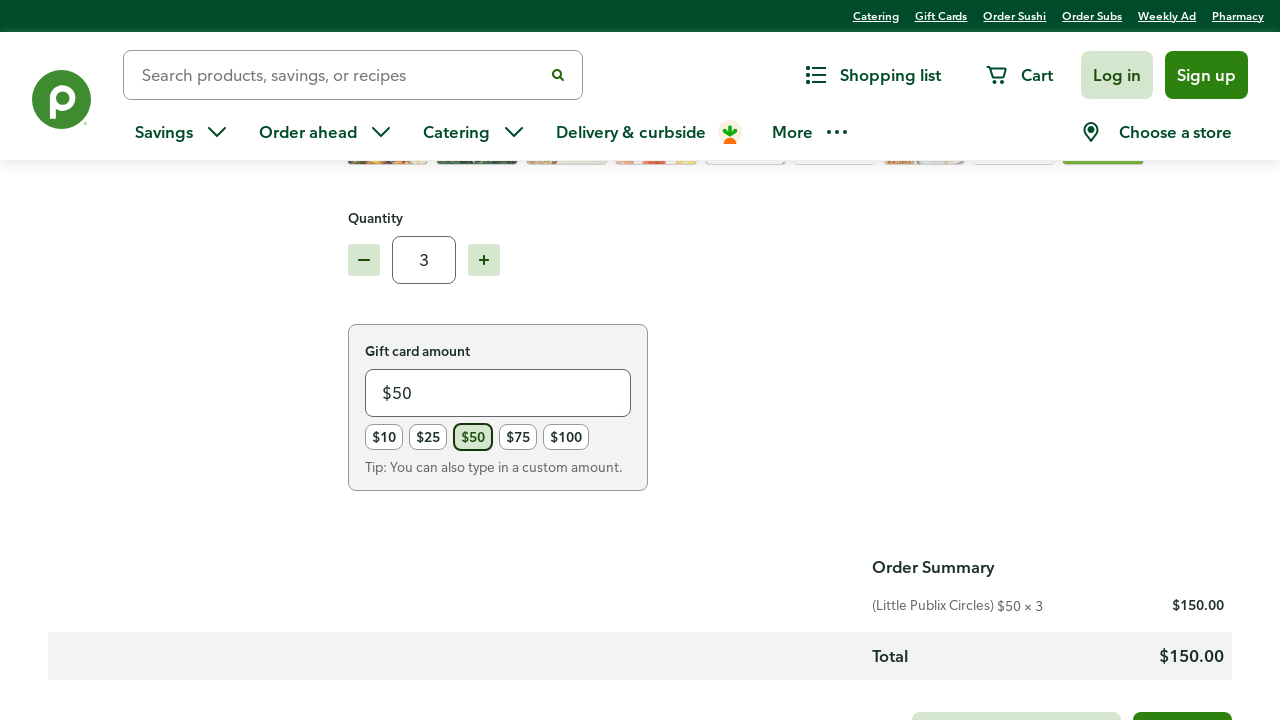

Clicked Add Message button at (812, 696) on button.p-button.button--text.button--icon-left
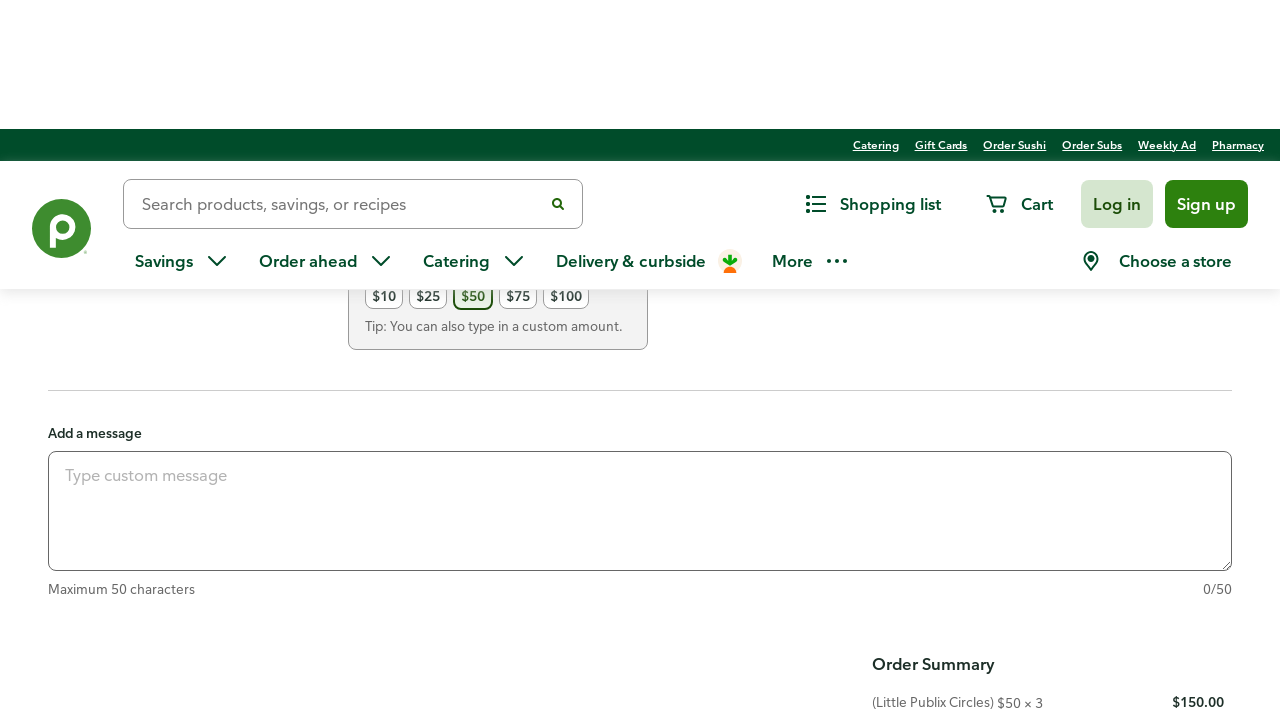

Entered custom message 'From Grandma' in message field on textarea[placeholder='Type custom message']
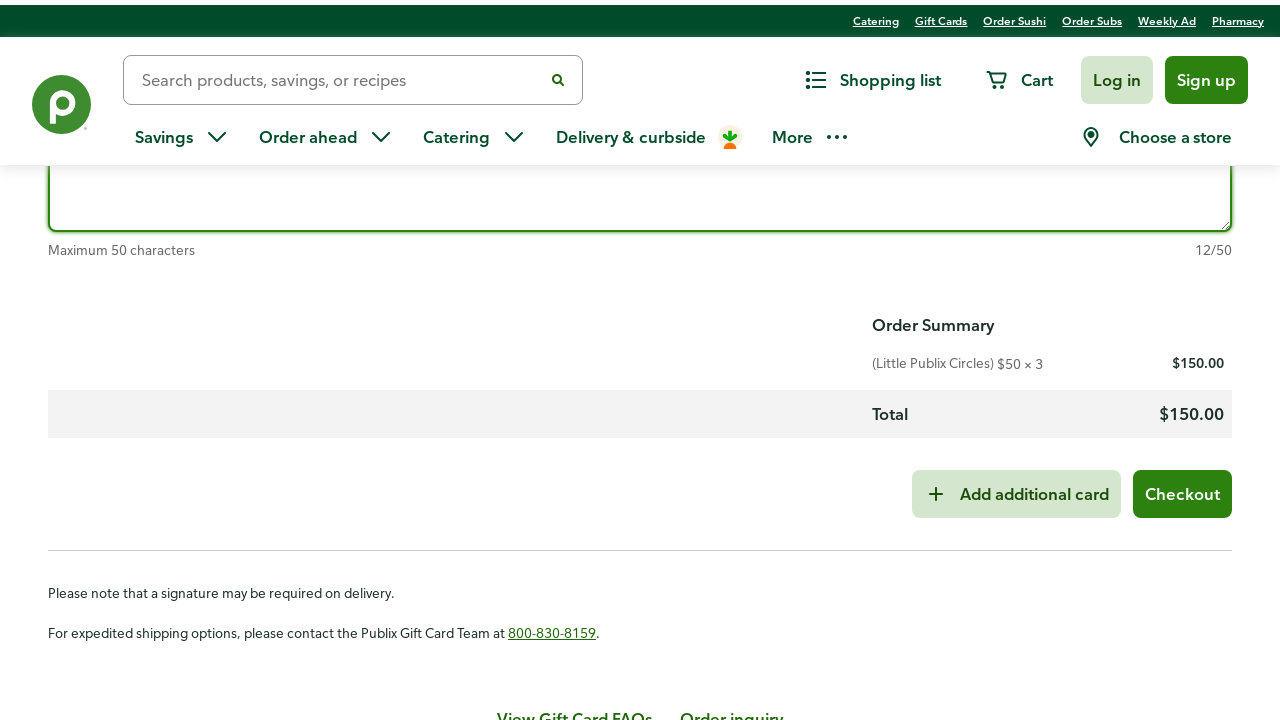

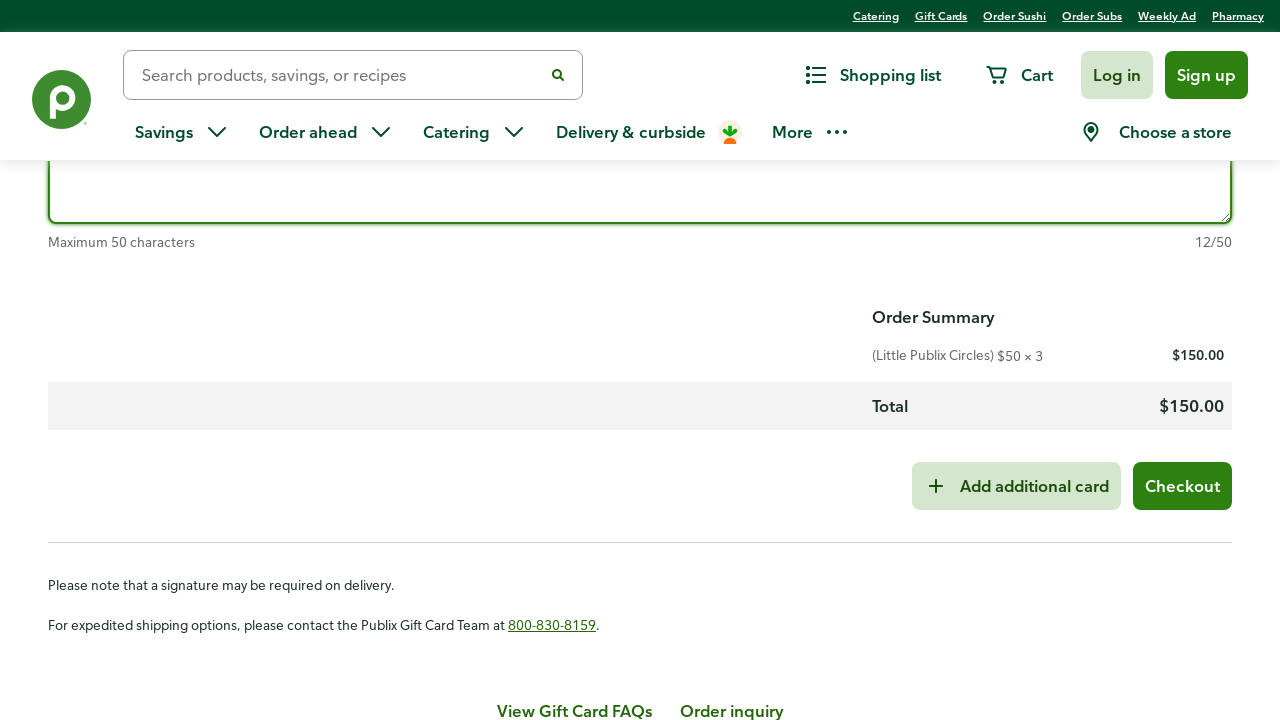